Tests basic HTML form controls including selecting a radio button, clicking checkboxes (check and uncheck), clicking a register button, and navigating via a link

Starting URL: https://www.hyrtutorials.com/p/basic-controls.html

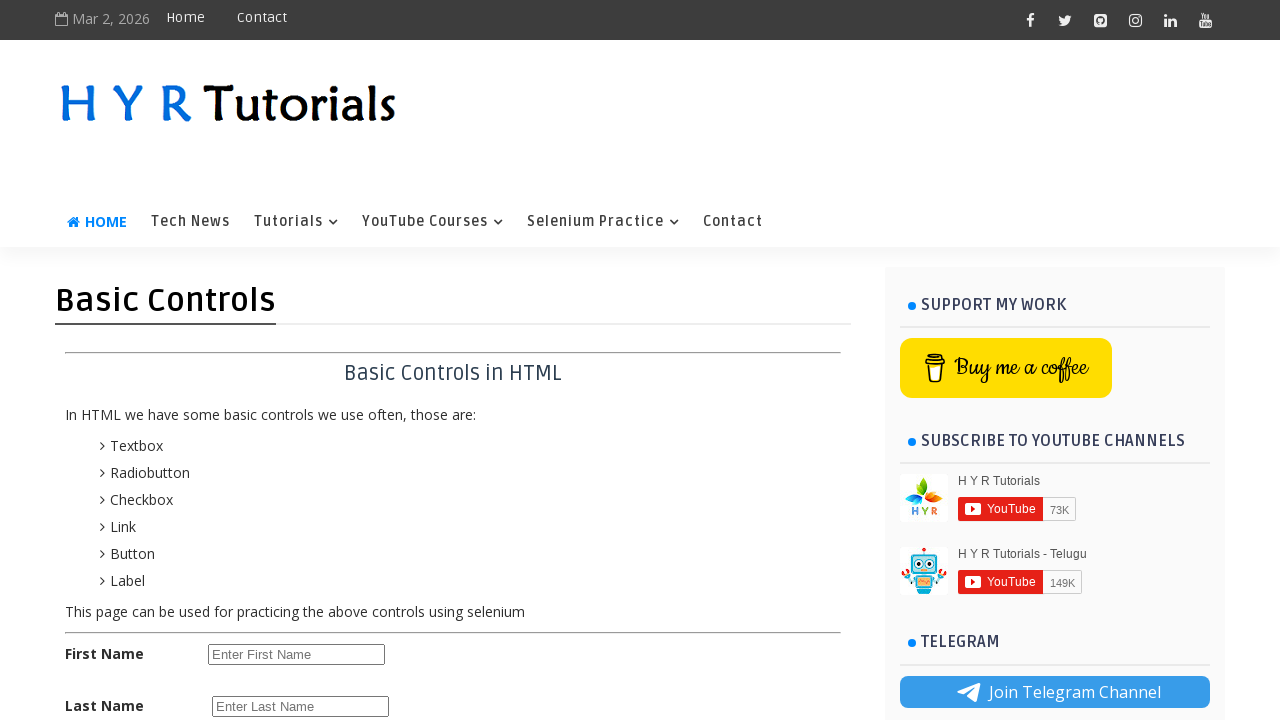

Selected female radio button at (286, 426) on #femalerb
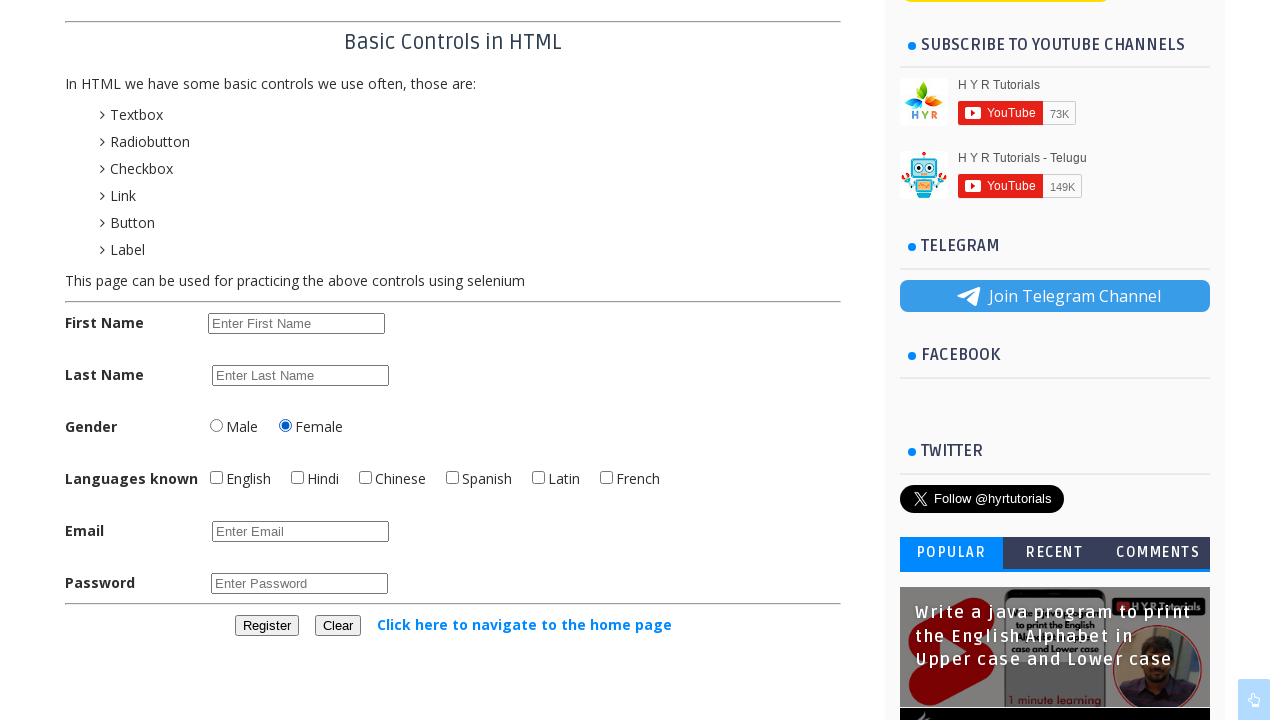

Checked English checkbox at (216, 478) on #englishchbx
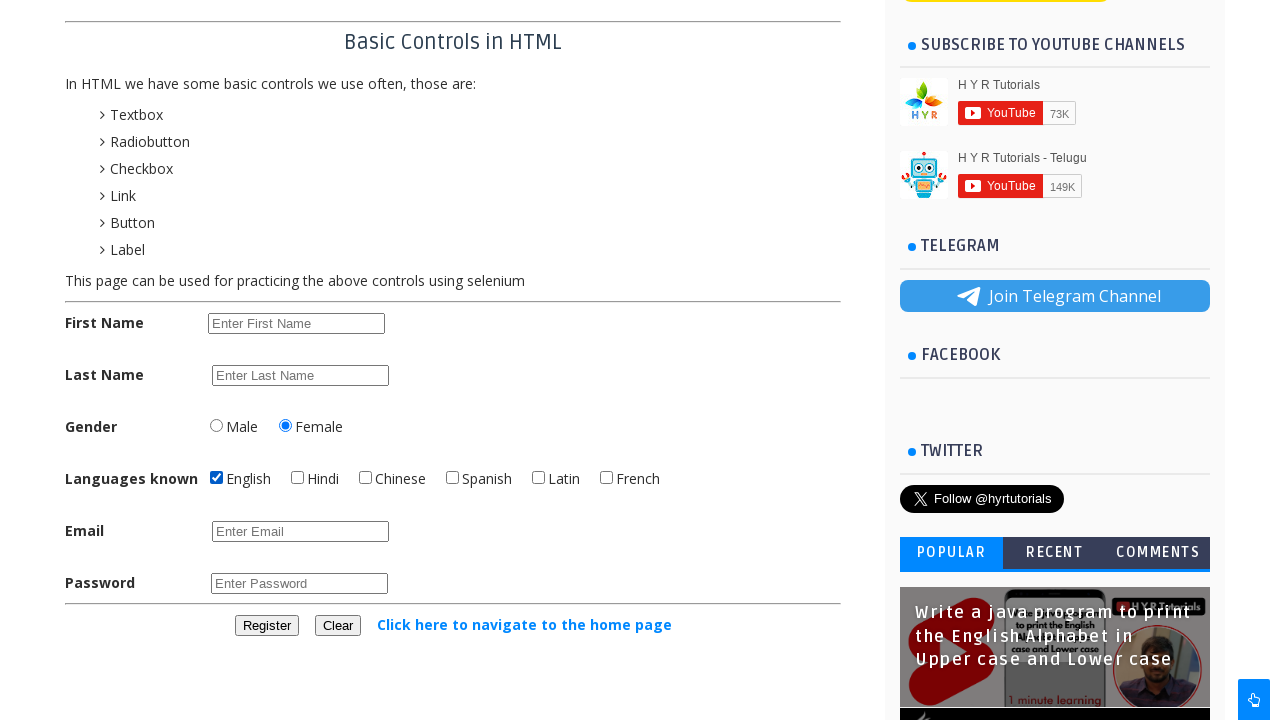

Checked Hindi checkbox at (298, 478) on #hindichbx
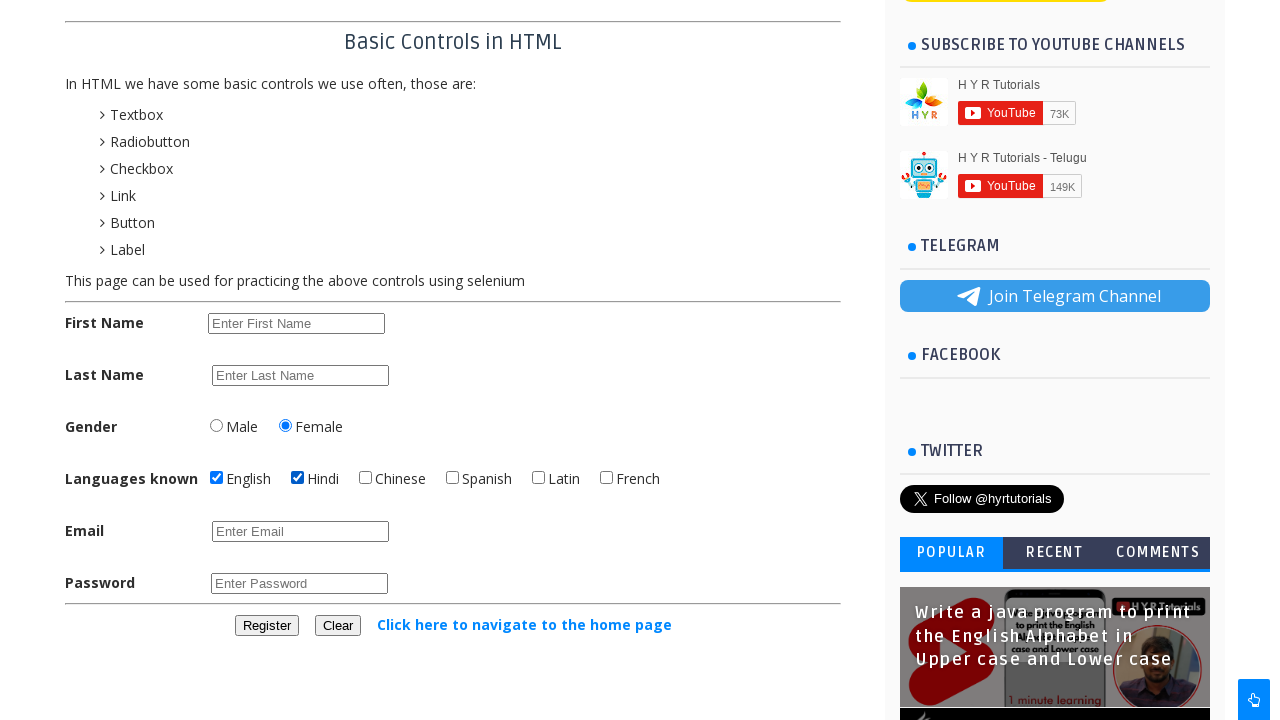

Verified Hindi checkbox is checked
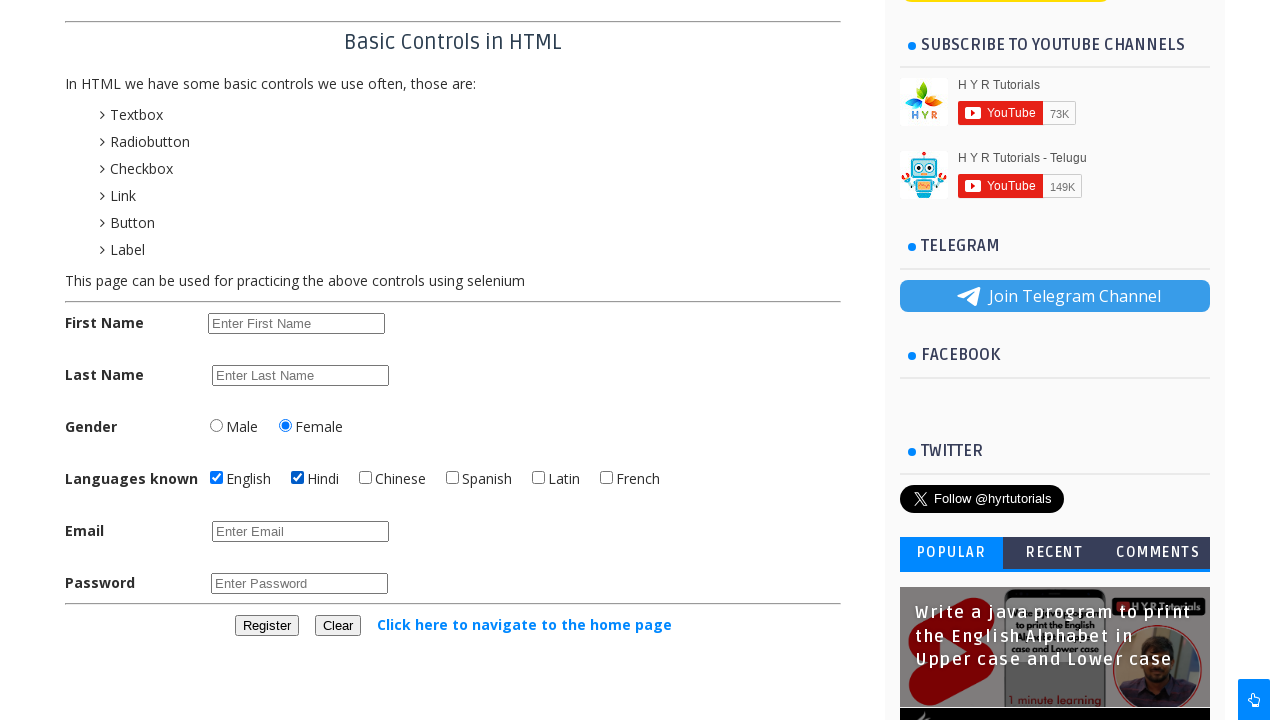

Unchecked Hindi checkbox at (298, 478) on #hindichbx
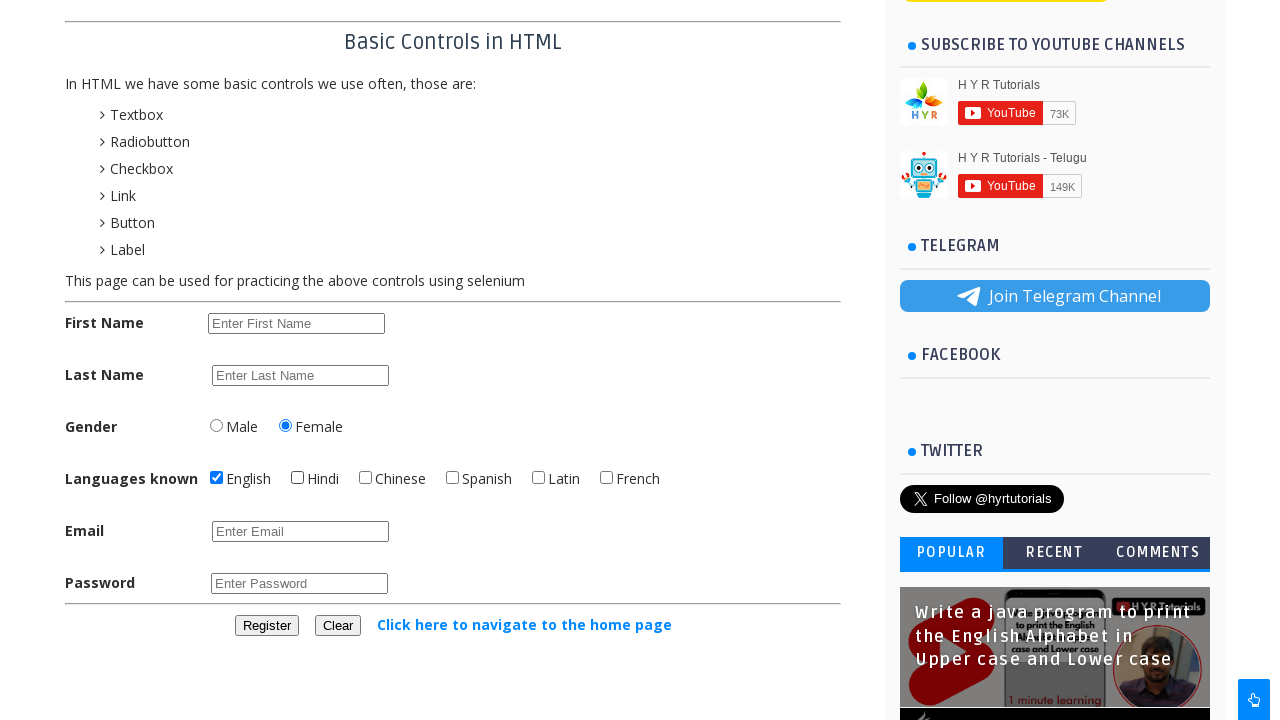

Clicked register button at (266, 626) on #registerbtn
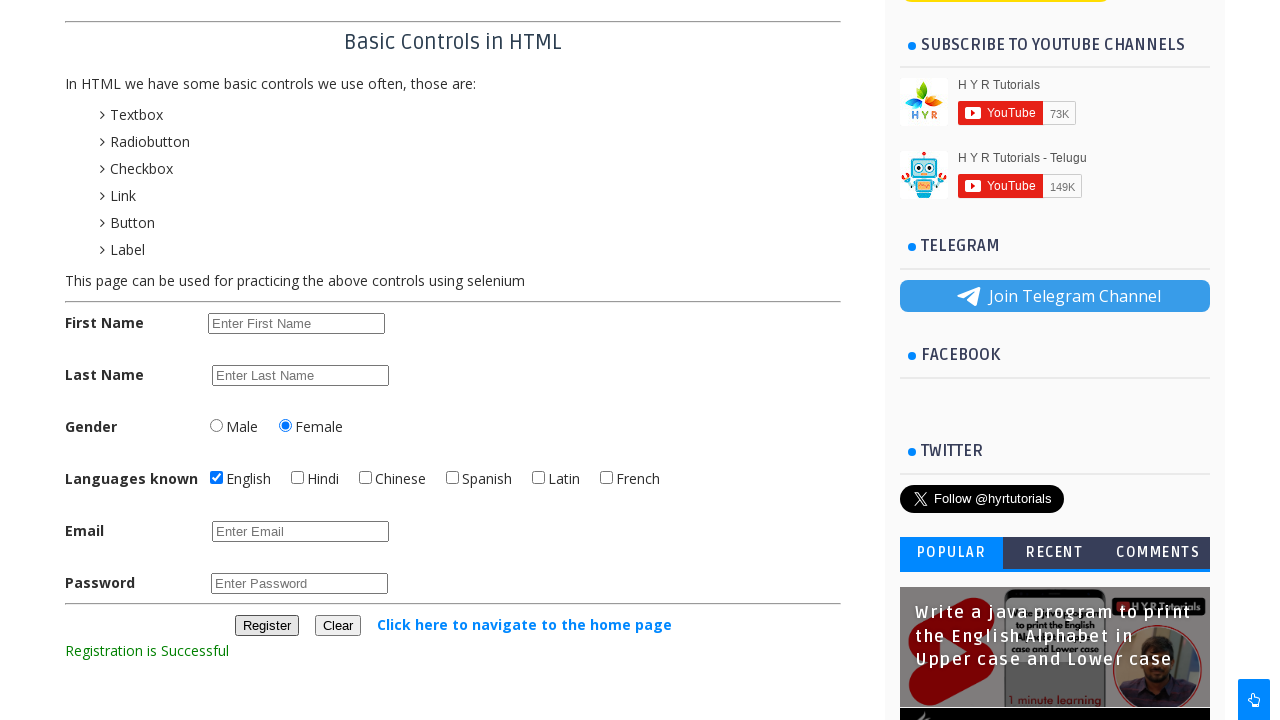

Registration success message appeared
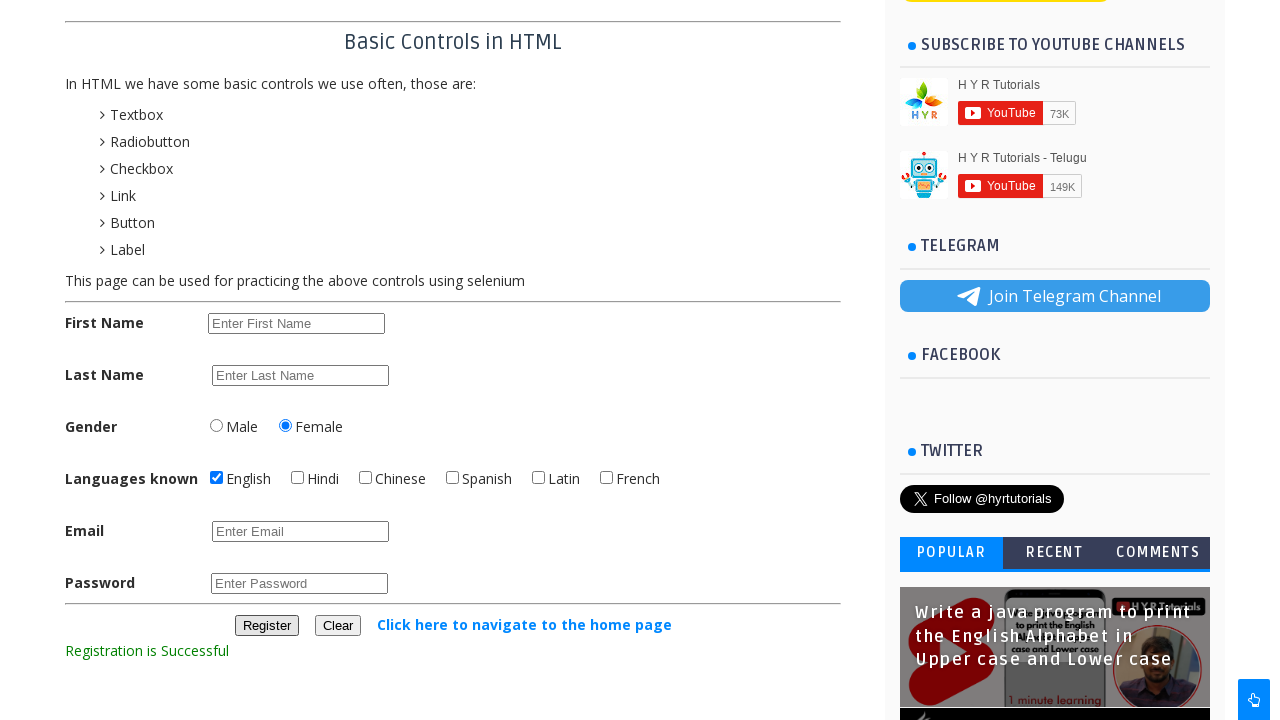

Clicked link to navigate to home page at (524, 624) on text=Click here to navigate to the home page
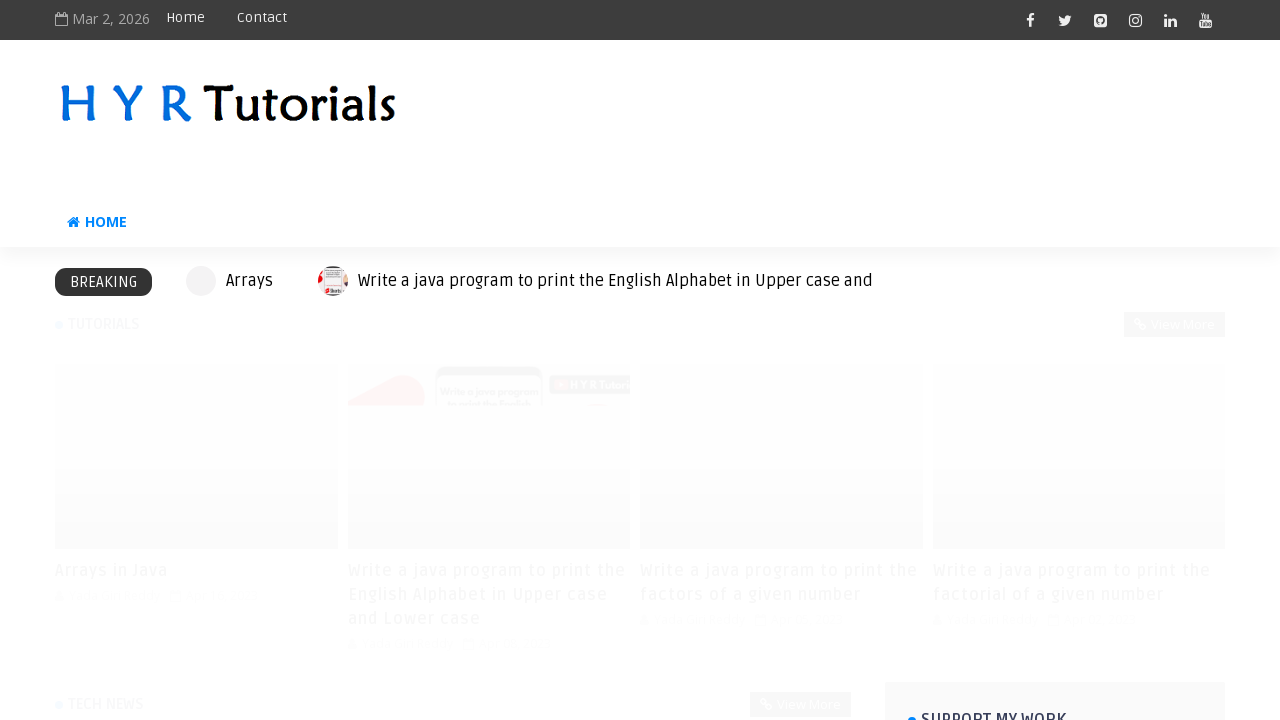

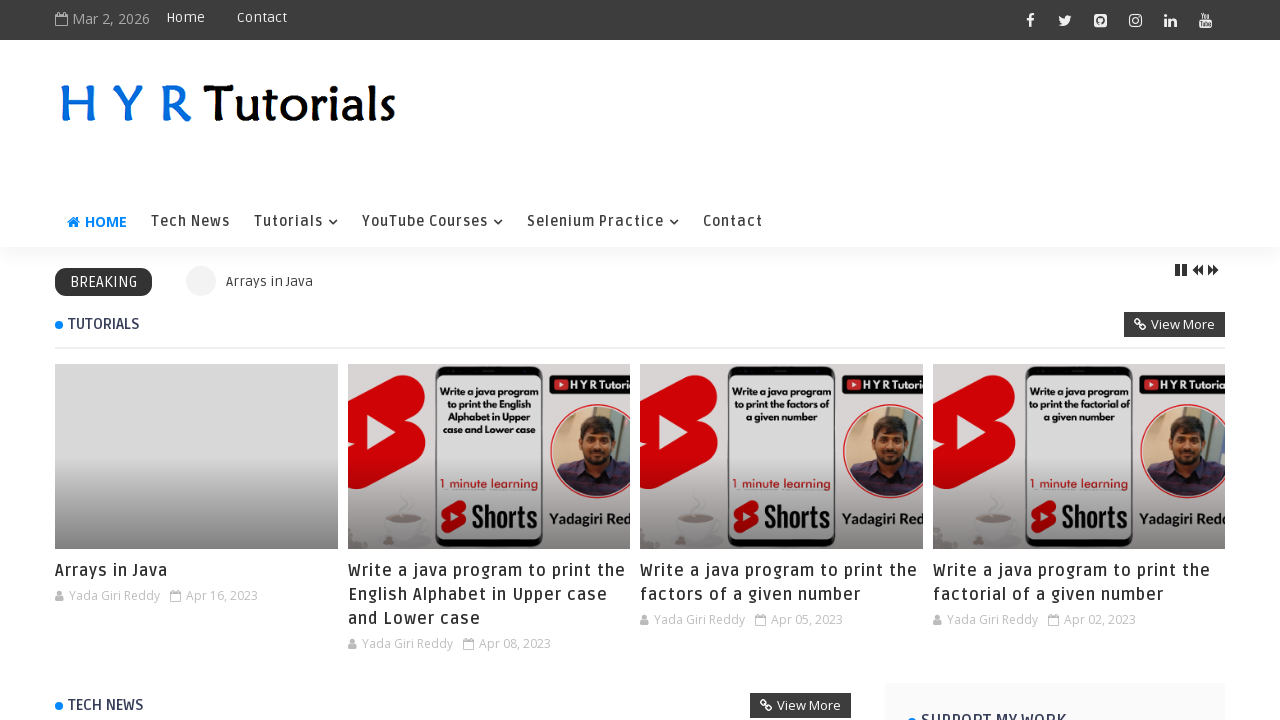